Tests the complete checkout flow by adding a product to cart, placing an order with customer details, and confirming the purchase.

Starting URL: https://www.demoblaze.com/

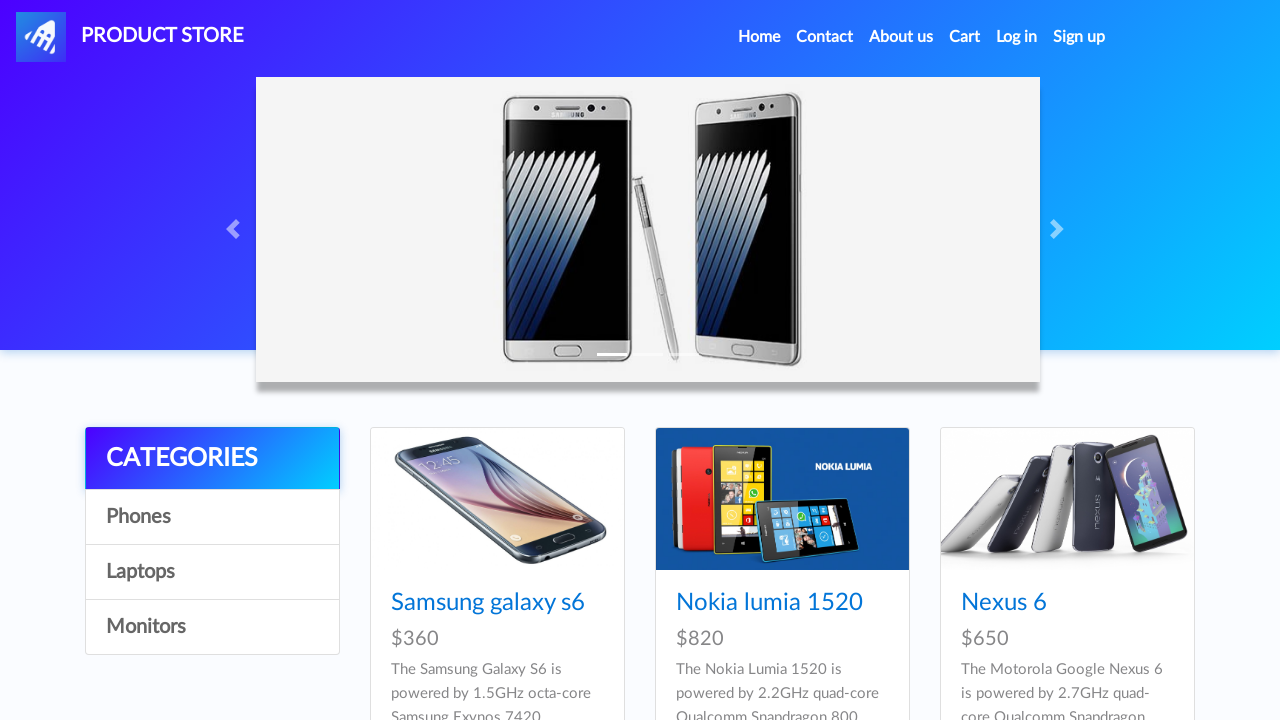

Clicked on the first product link at (488, 603) on .hrefch >> nth=0
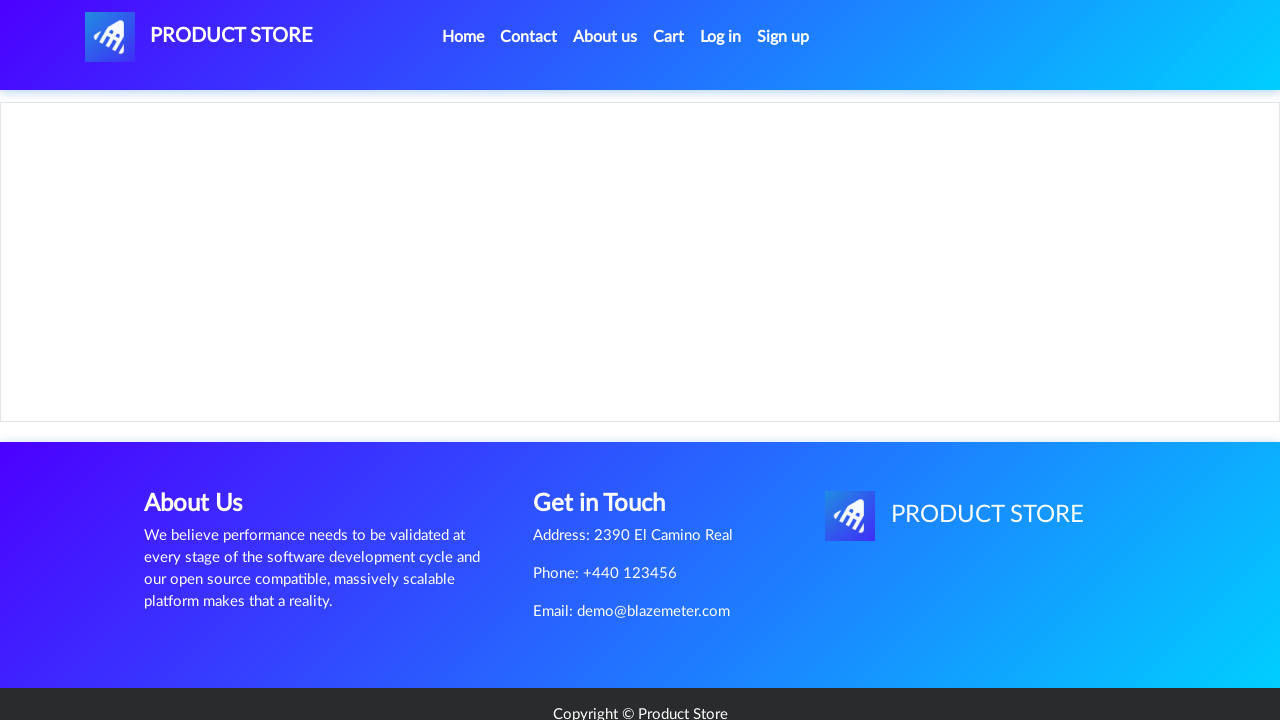

Clicked add to cart button for product at (610, 440) on [onclick="addToCart(1)"]
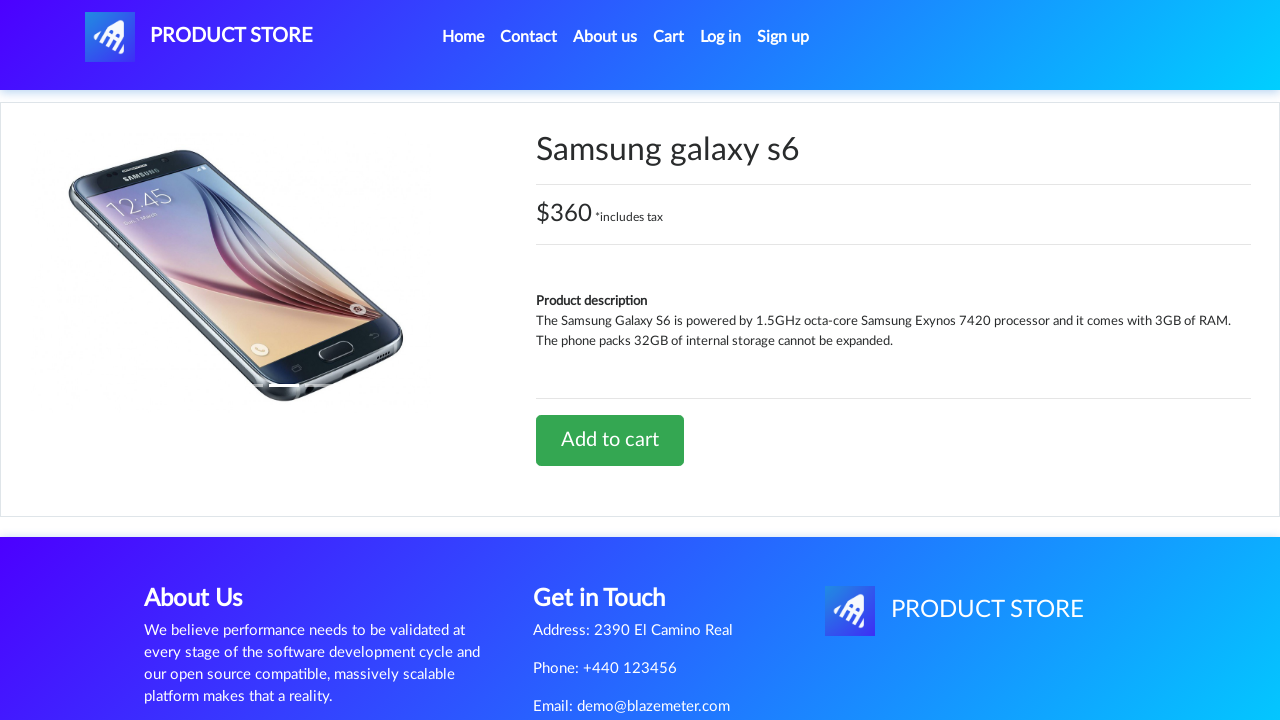

Set up dialog handler to dismiss alerts
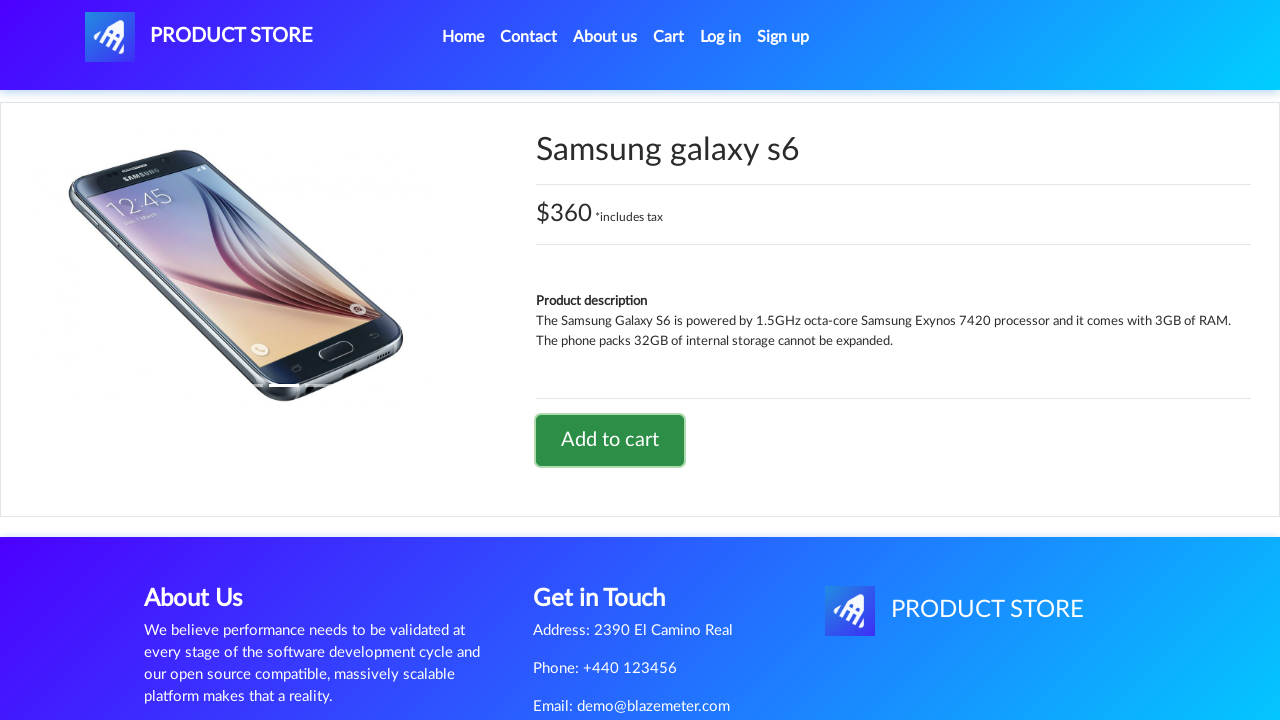

Waited 1 second for dialog to process
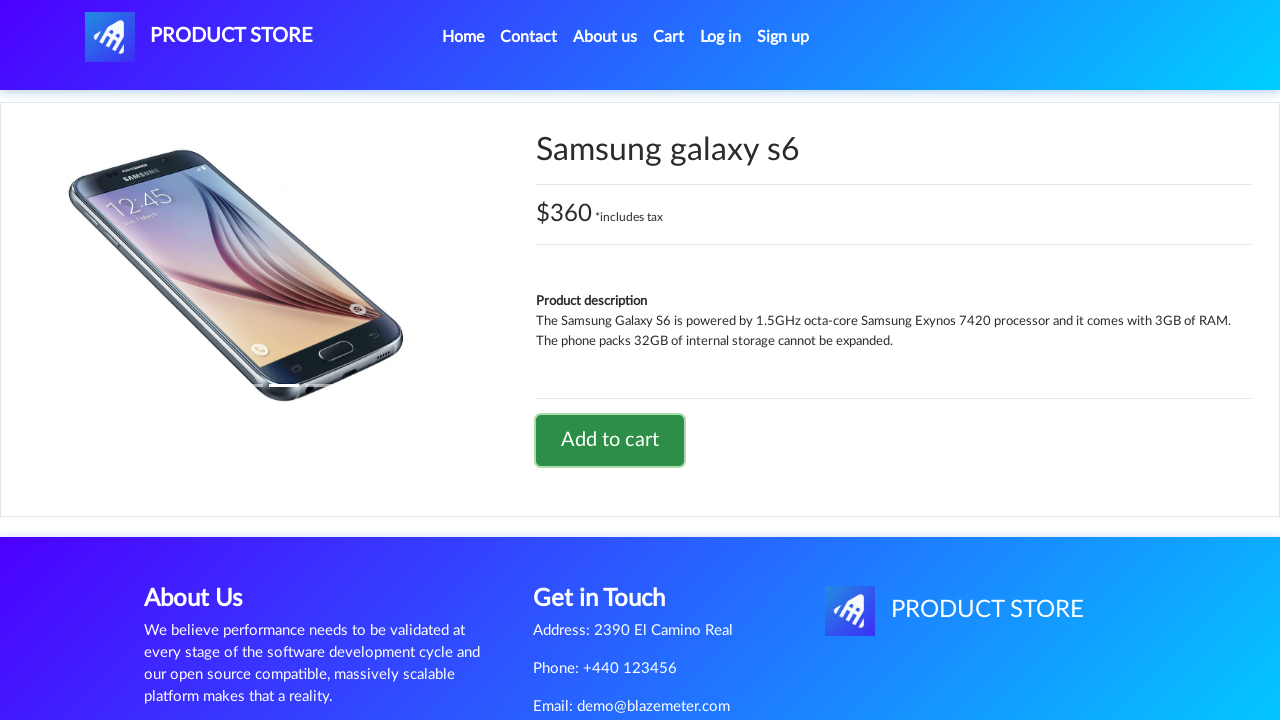

Clicked on Cart navigation link at (669, 37) on internal:text="Cart"s
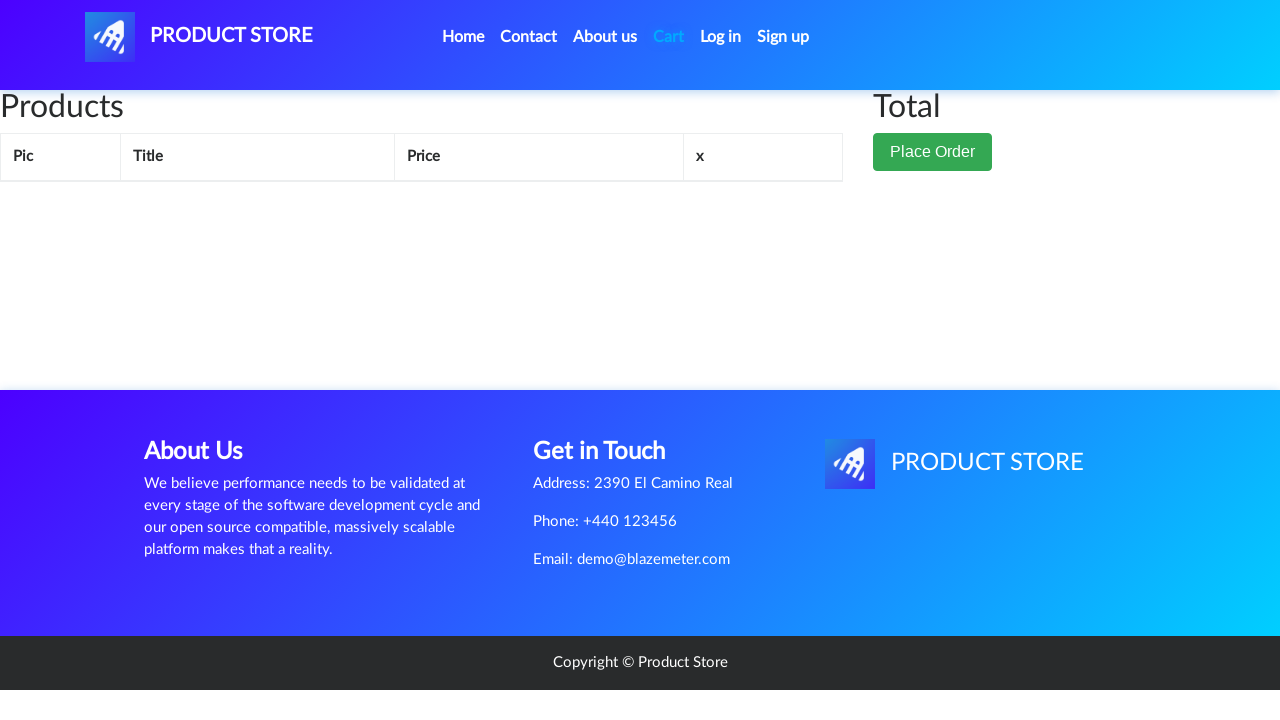

Waited 1 second for cart page to load
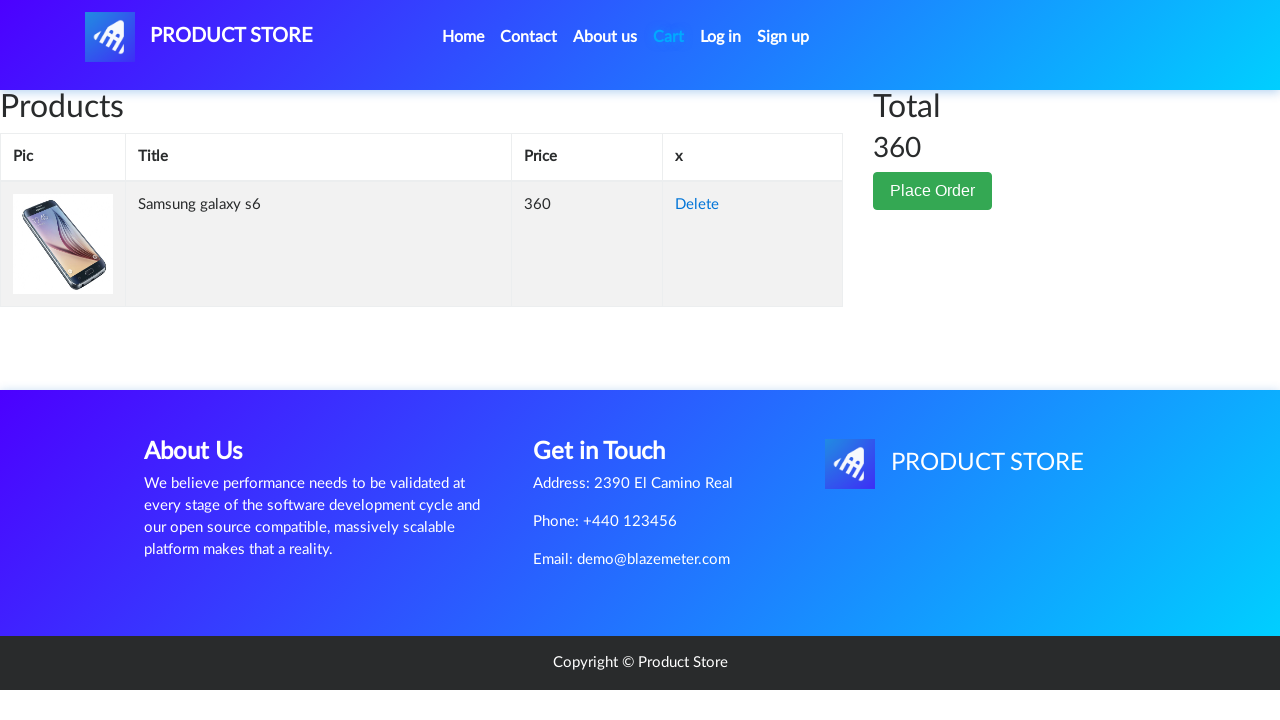

Clicked Place Order button at (933, 191) on internal:text="Place Order"s
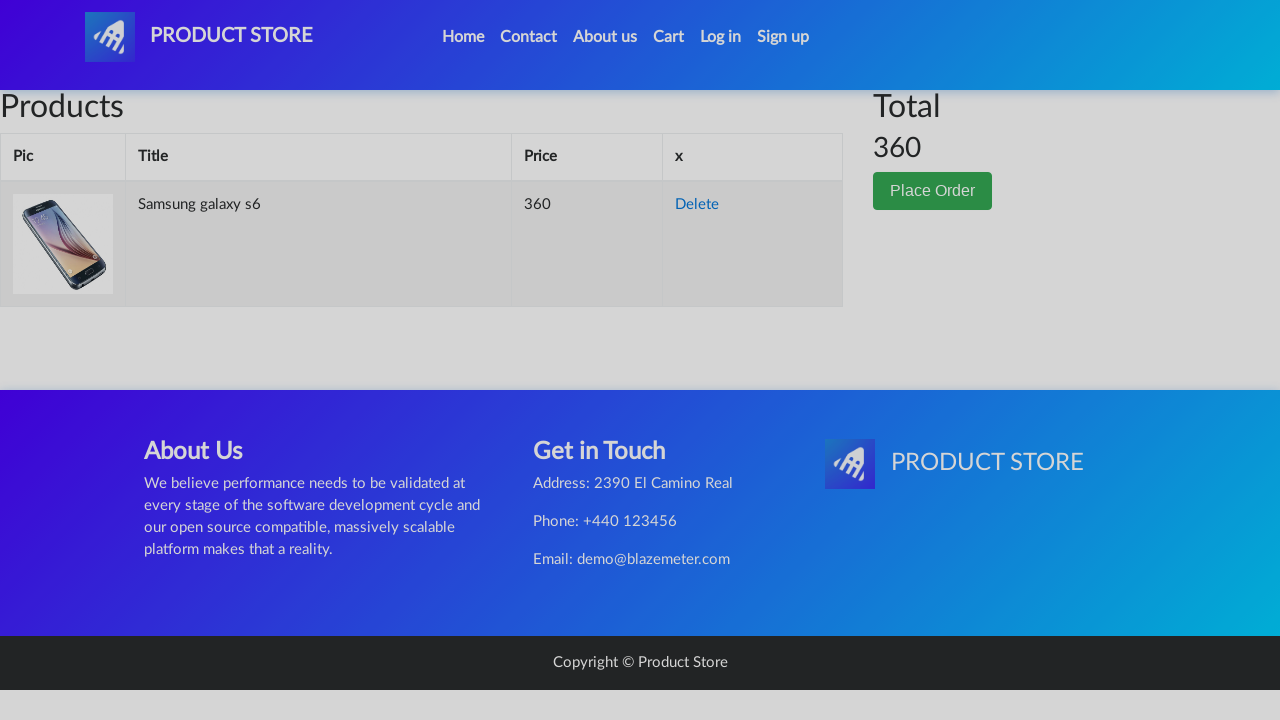

Filled in customer name: JohnDoe2024 on #name
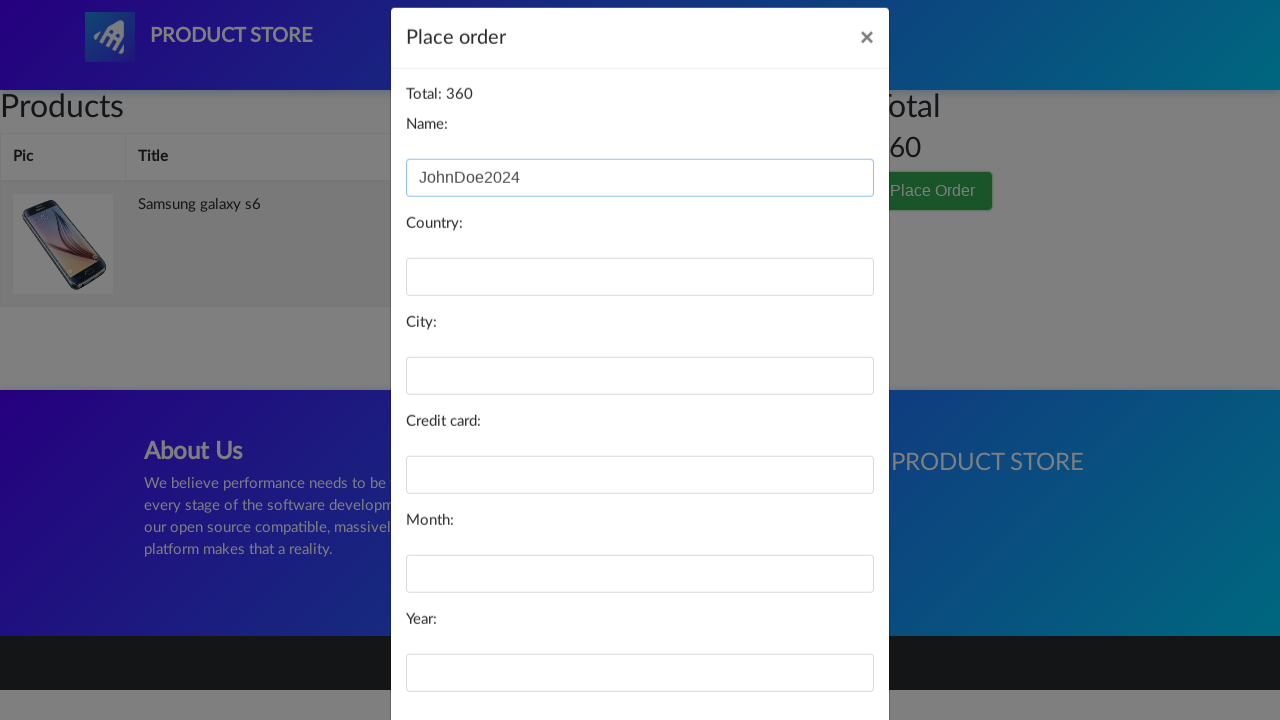

Filled in country: United States on #country
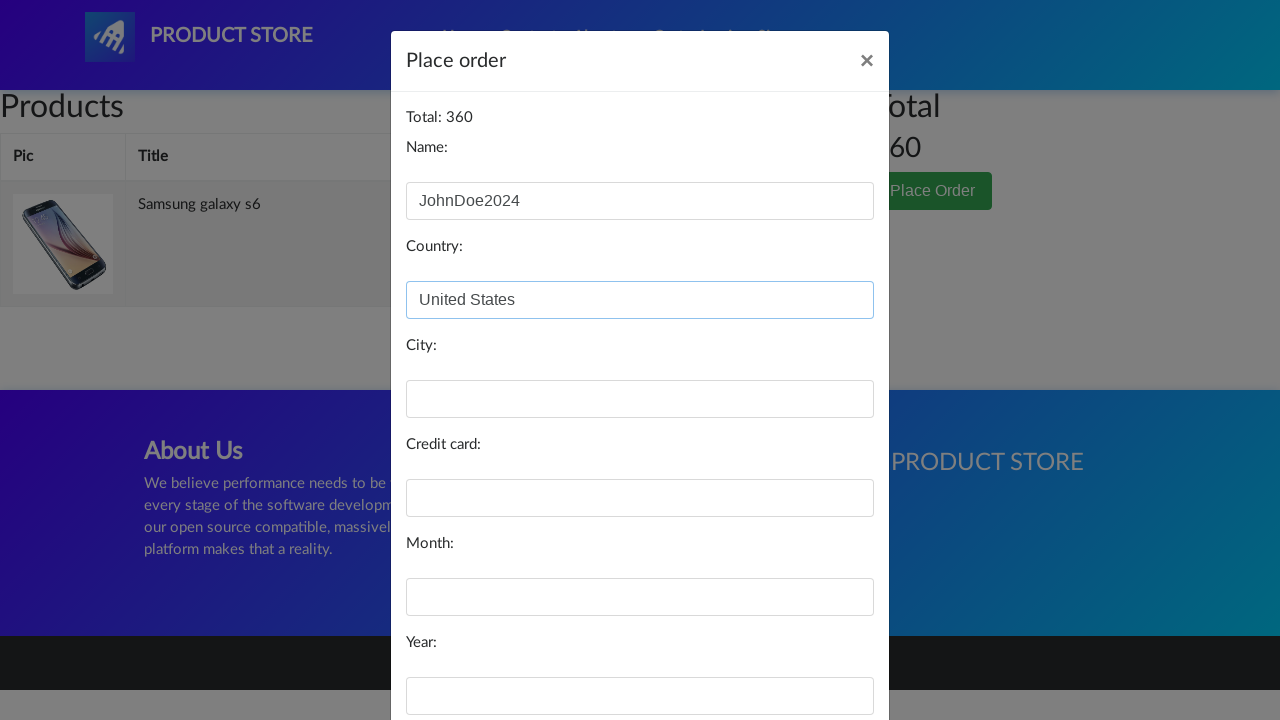

Filled in city: New York on #city
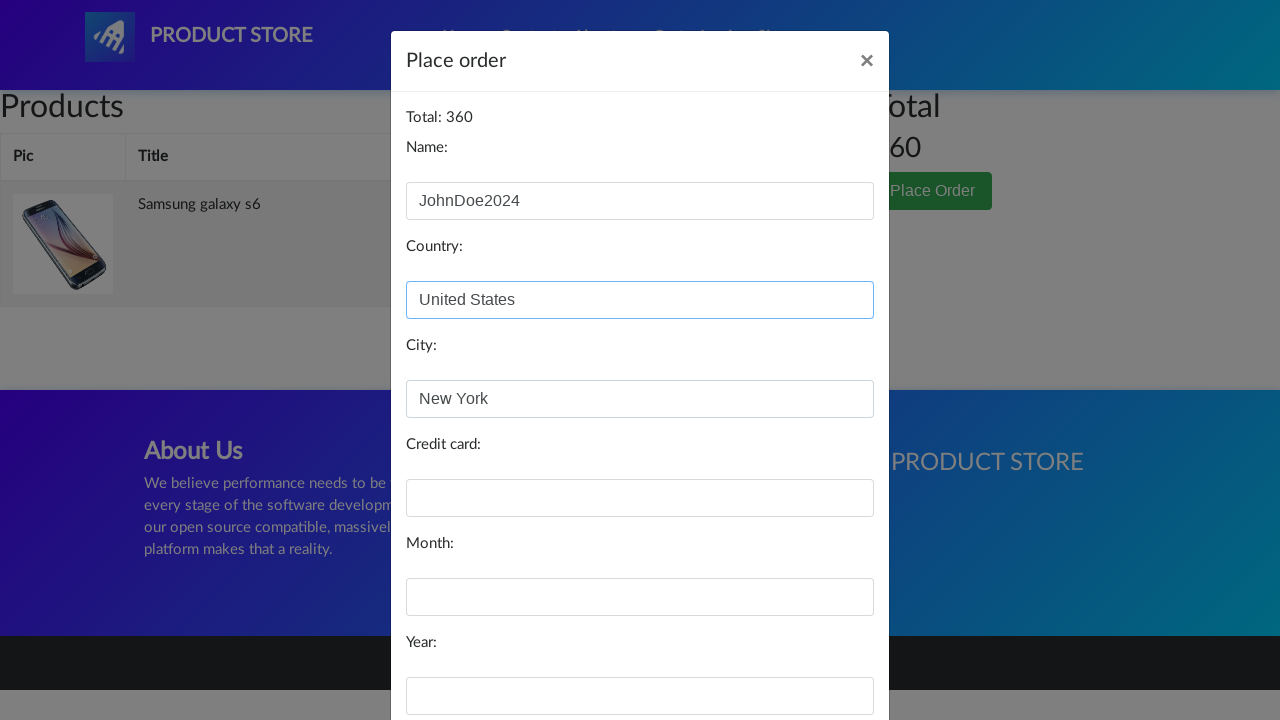

Filled in credit card number on #card
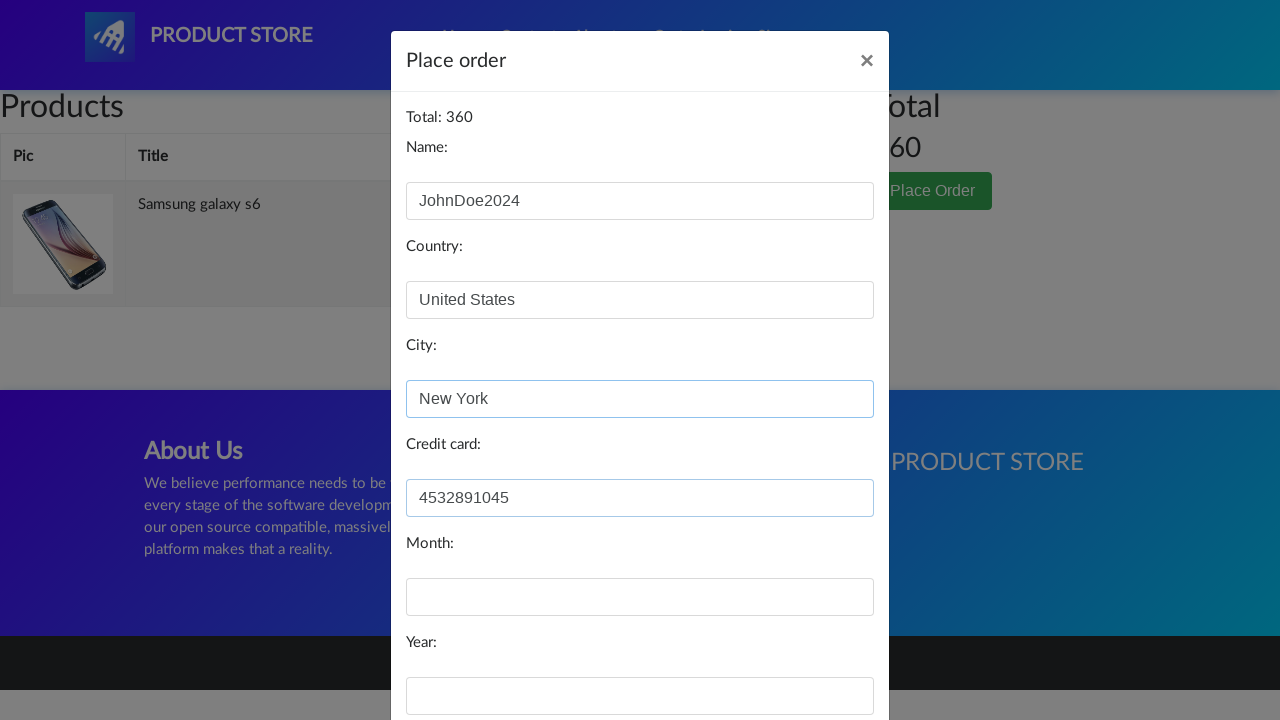

Filled in expiry month: December on #month
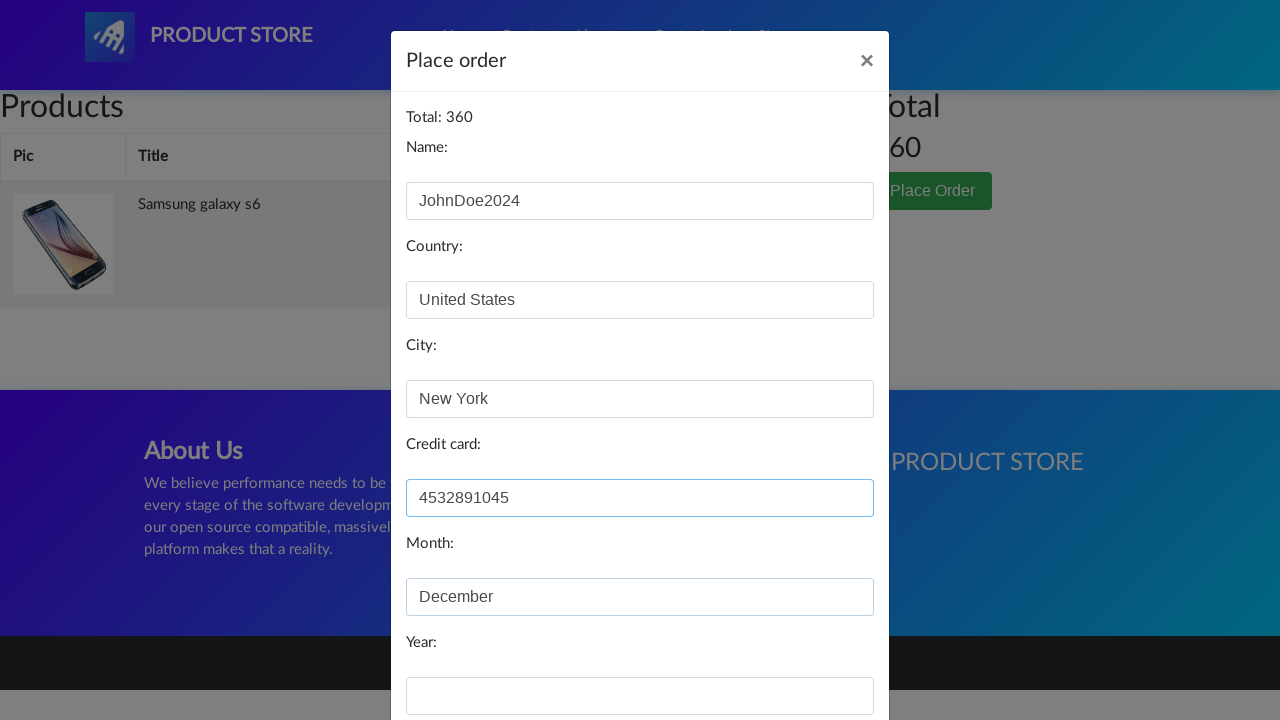

Filled in expiry year: 2025 on #year
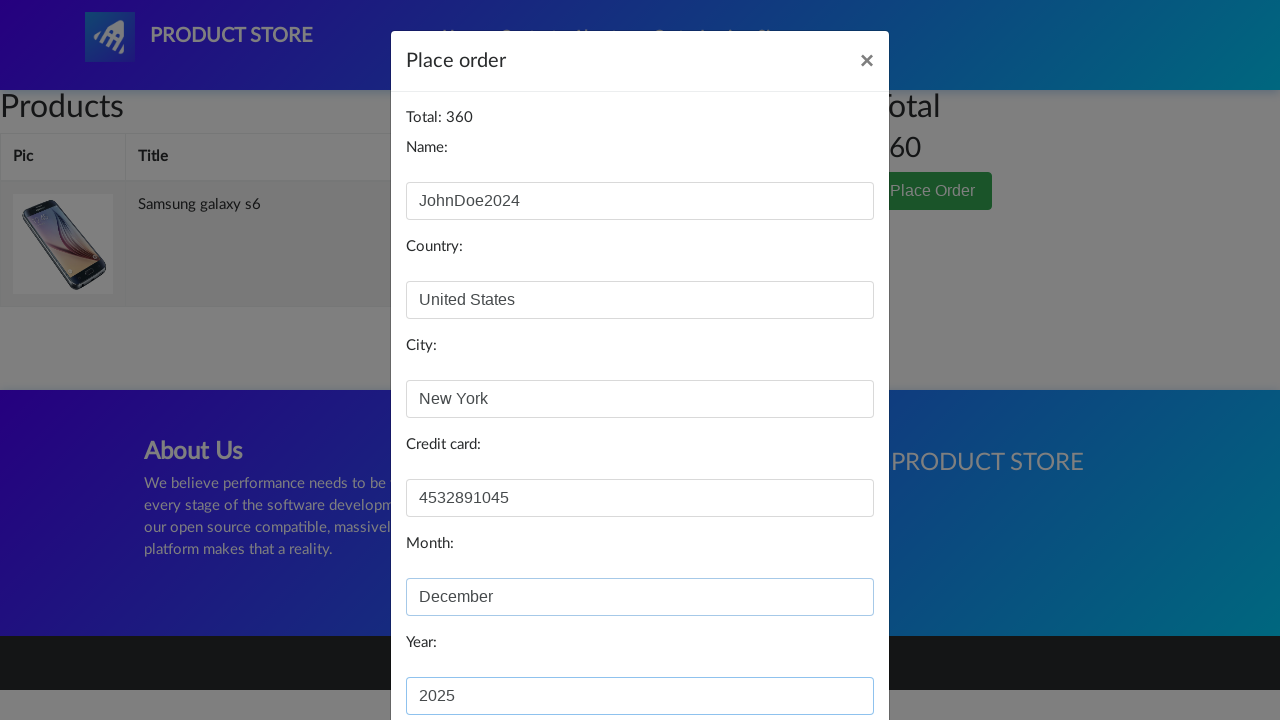

Clicked submit button to place order at (823, 655) on #orderModal .modal-footer [class*="btn-primary"]
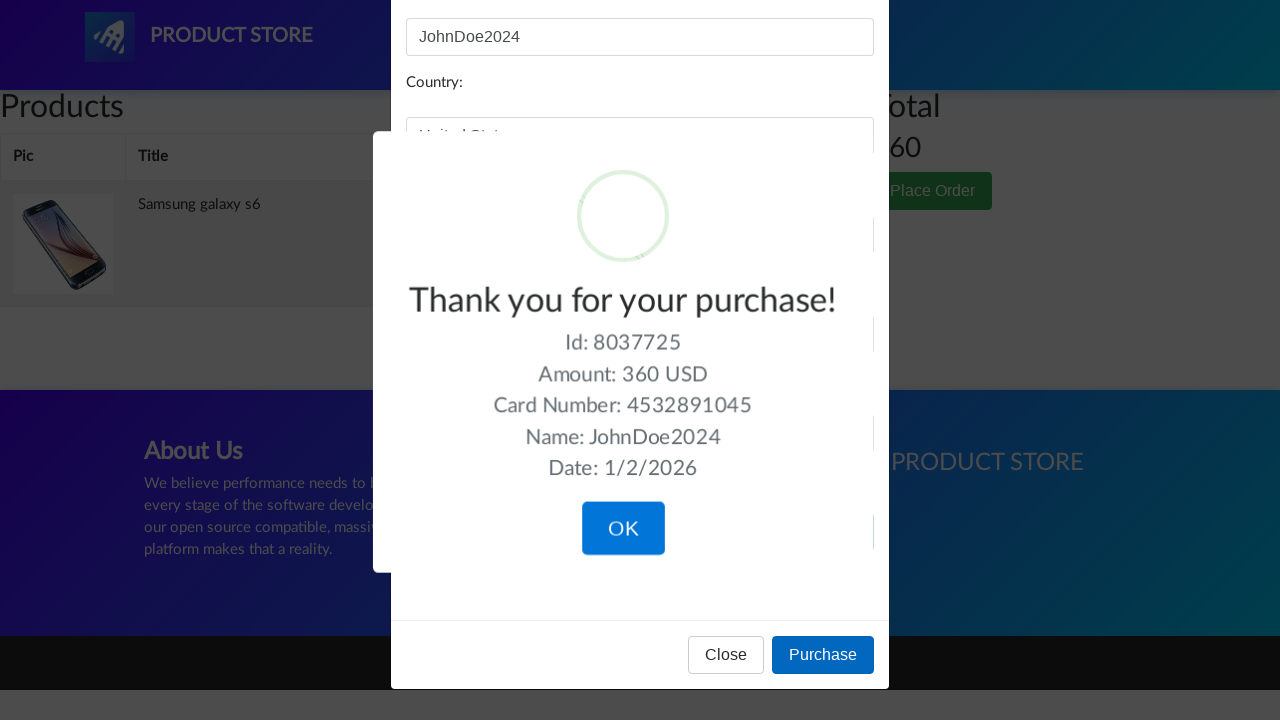

Purchase confirmation message appeared
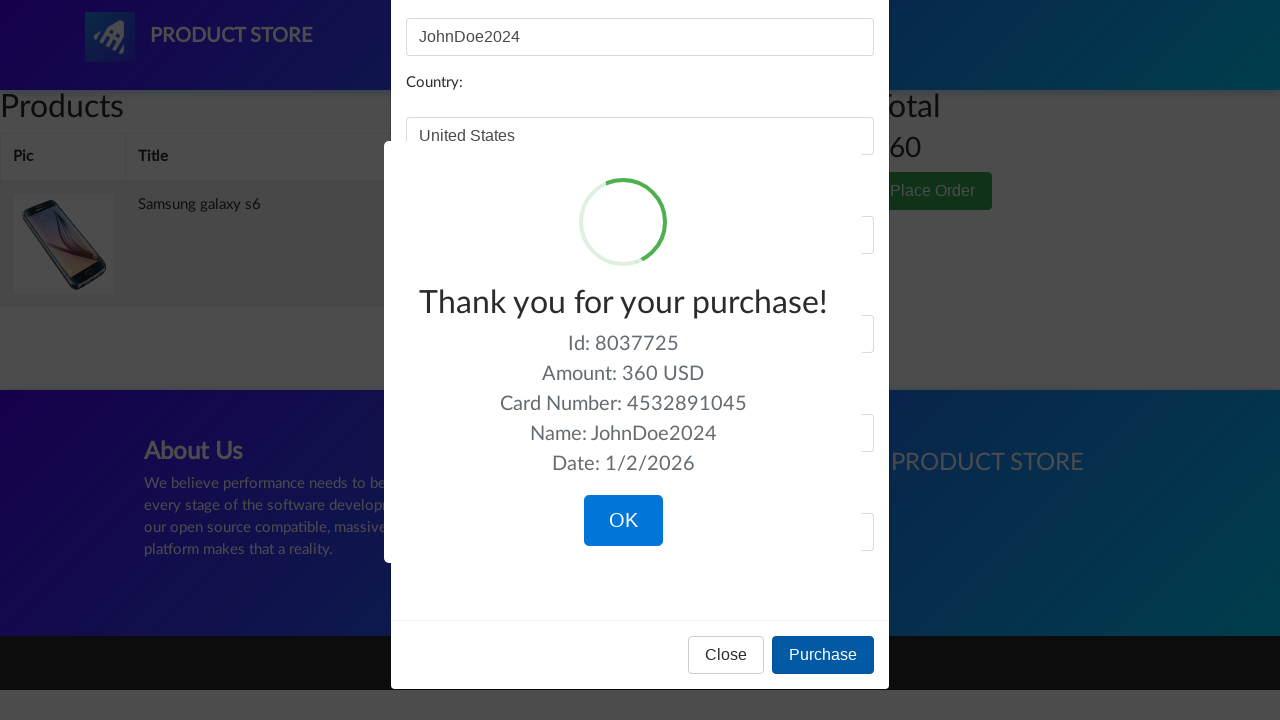

Clicked OK button to close confirmation dialog at (623, 521) on internal:text="OK"i
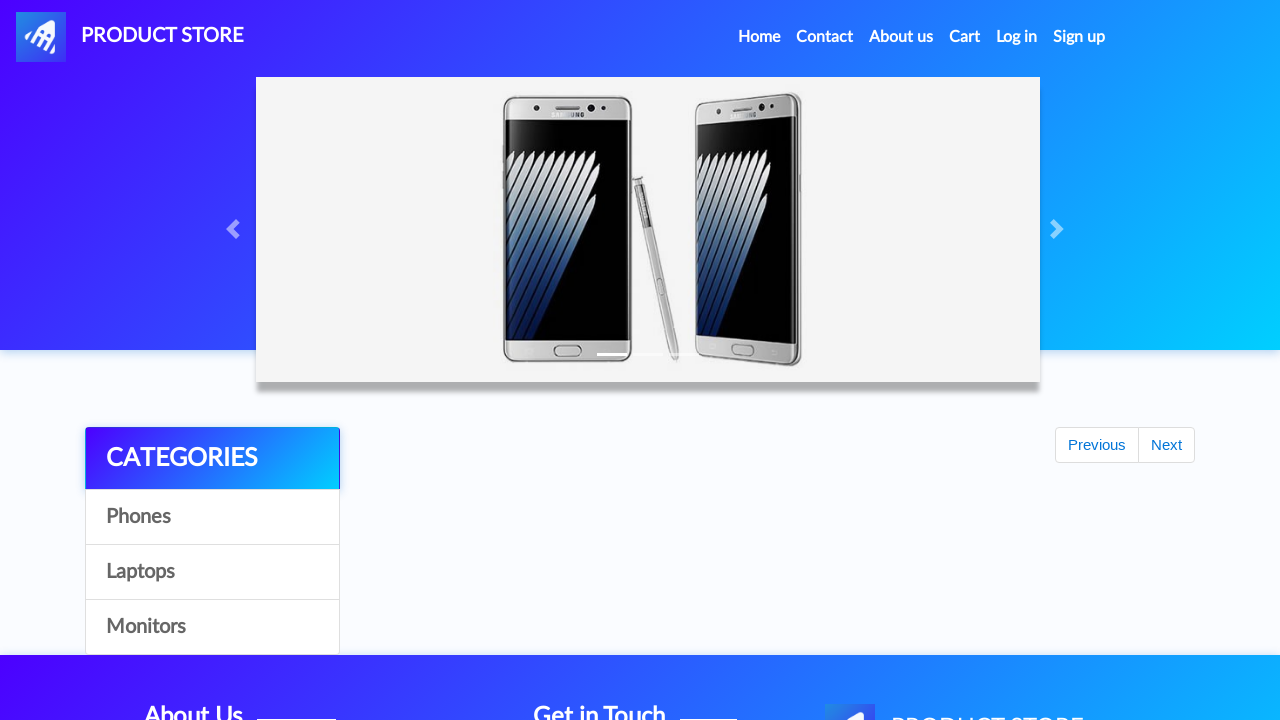

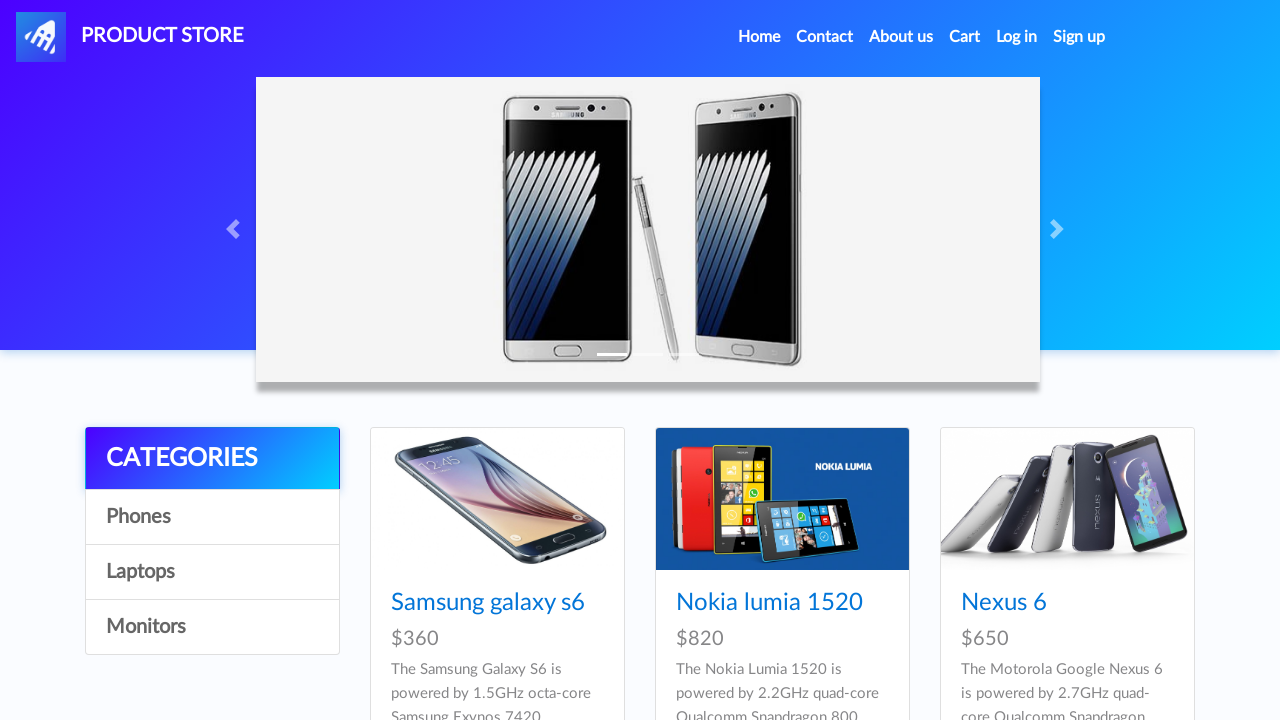